Tests right-click (context menu) functionality on a button and verifies the context menu appears

Starting URL: https://swisnl.github.io/jQuery-contextMenu/demo.html

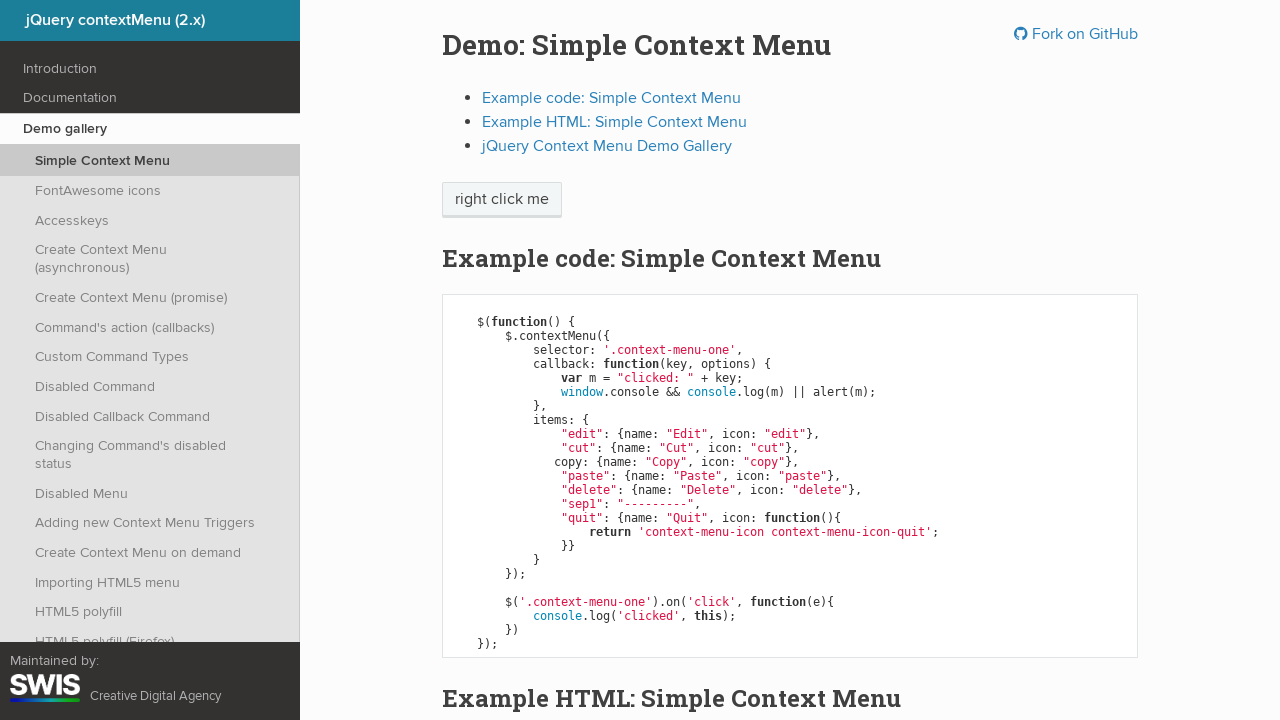

Right-clicked on context menu trigger button at (502, 200) on span.context-menu-one
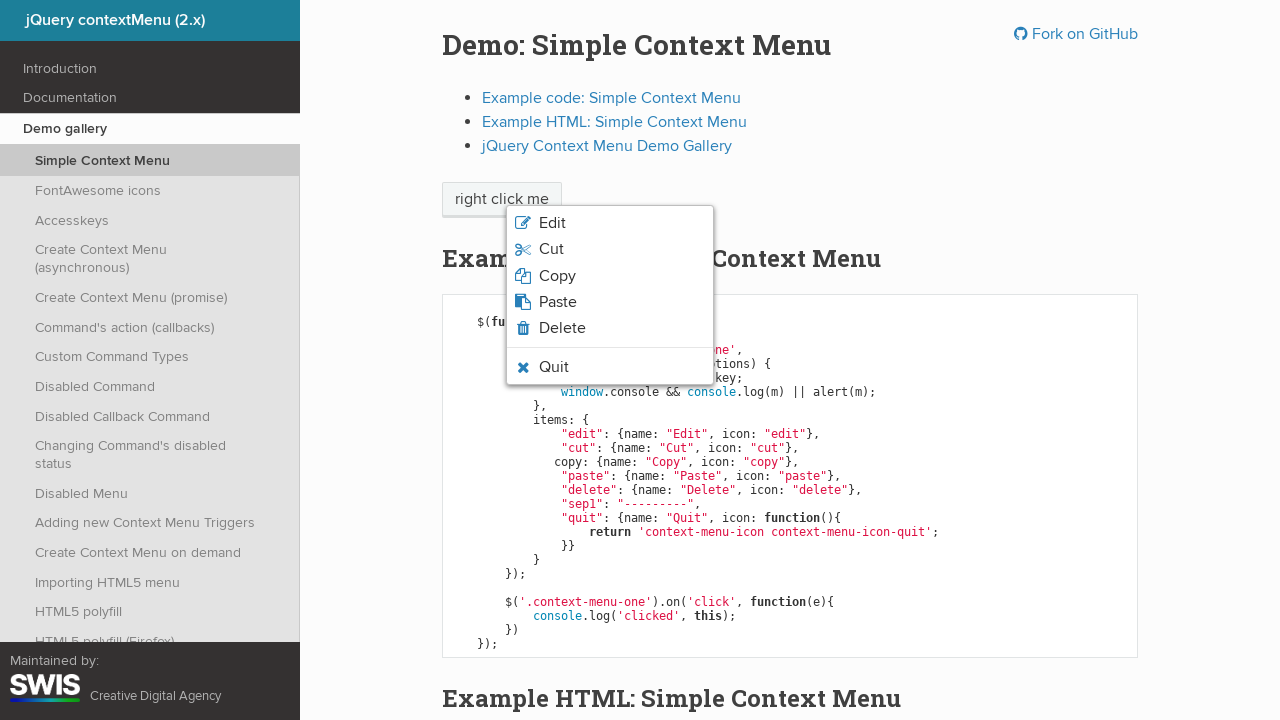

Located edit option in context menu
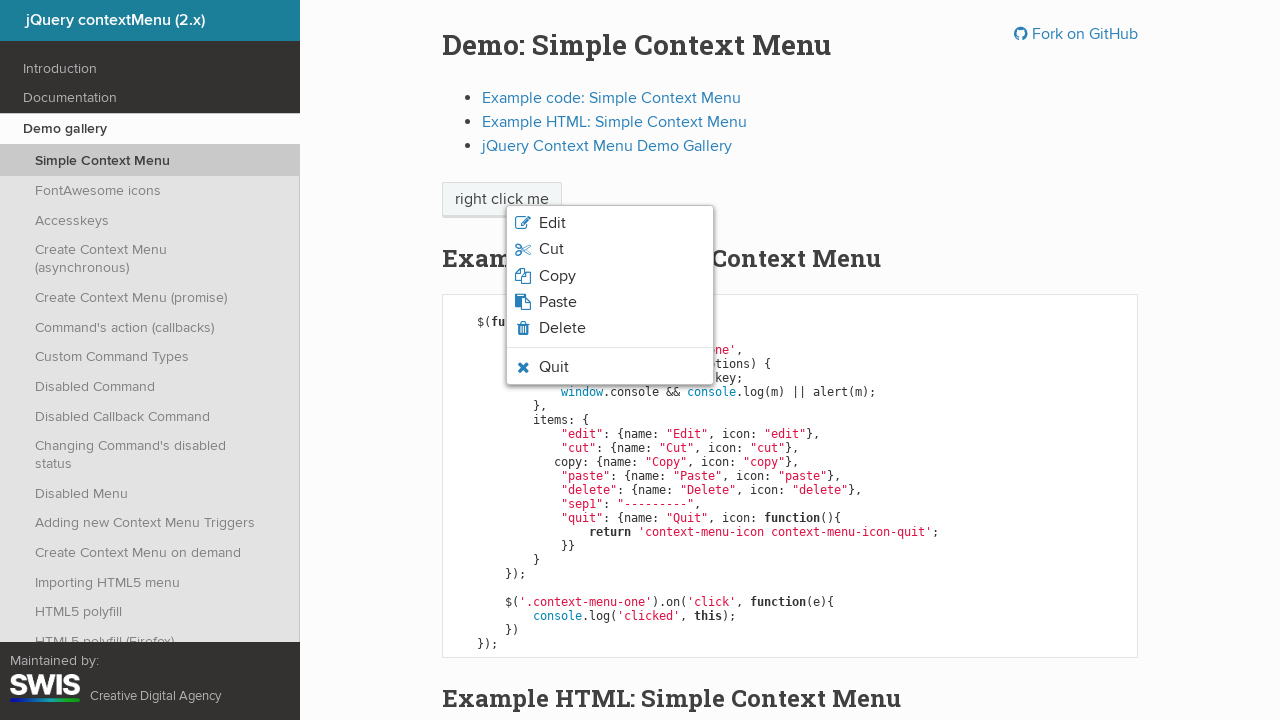

Verified edit option has correct CSS classes
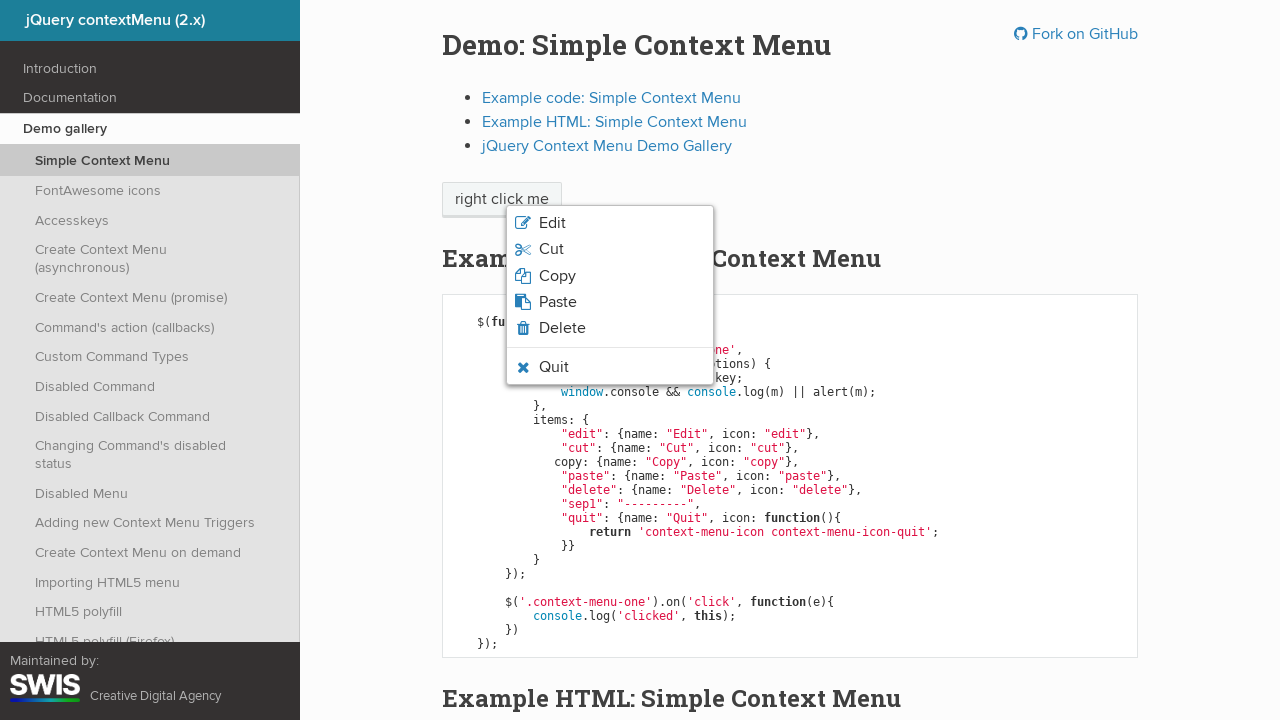

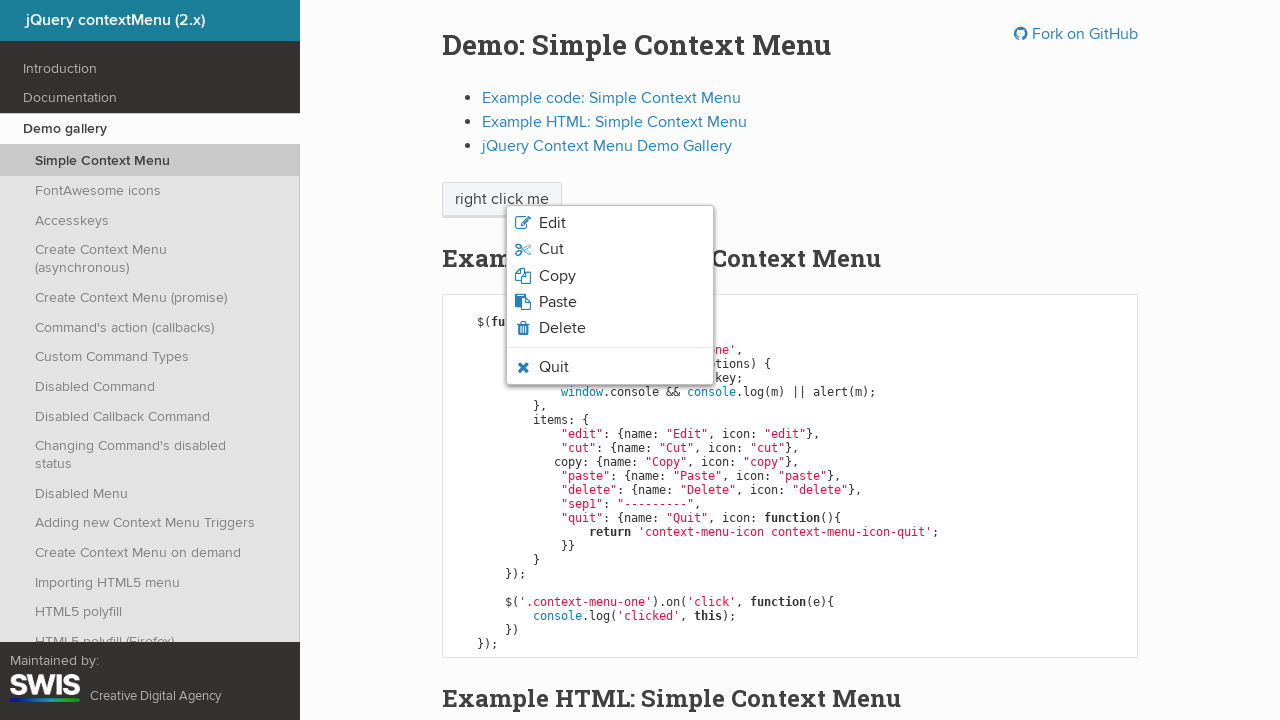